Demonstrates browser navigation commands by navigating between two websites, going back to the previous page, going forward, and refreshing the page.

Starting URL: https://demo.nopcommerce.com

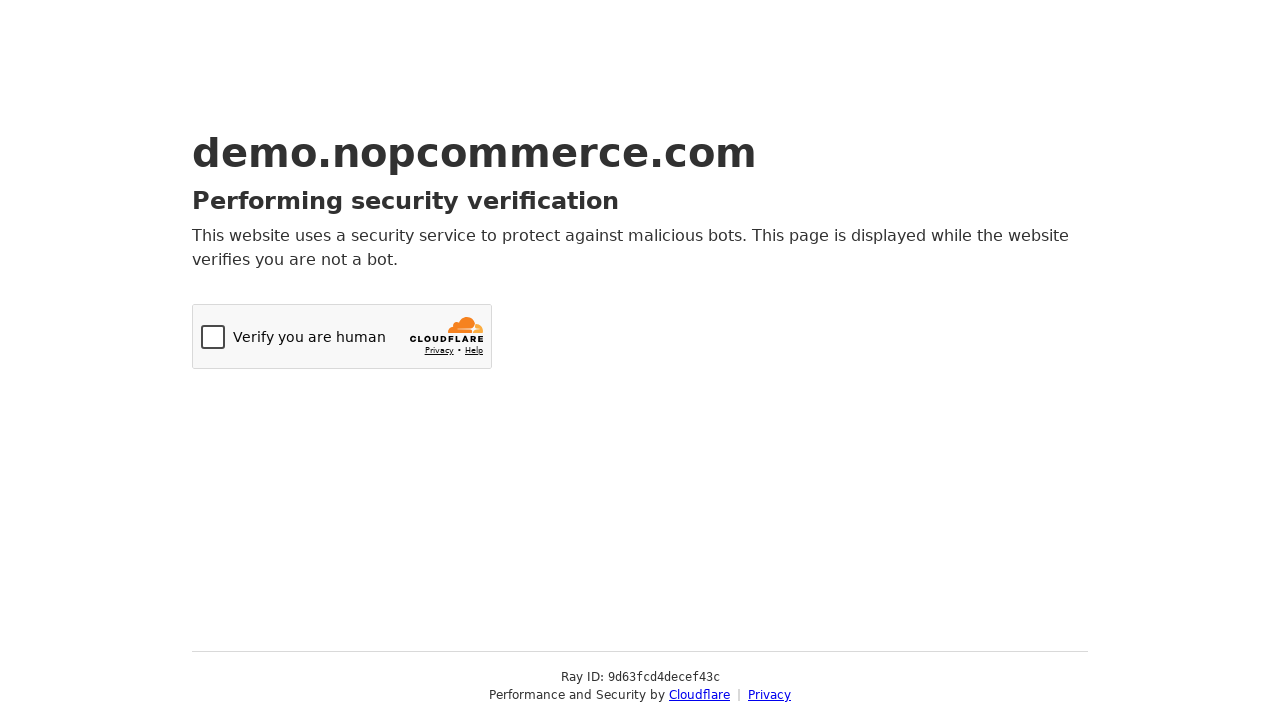

Navigated to OrangeHRM login page
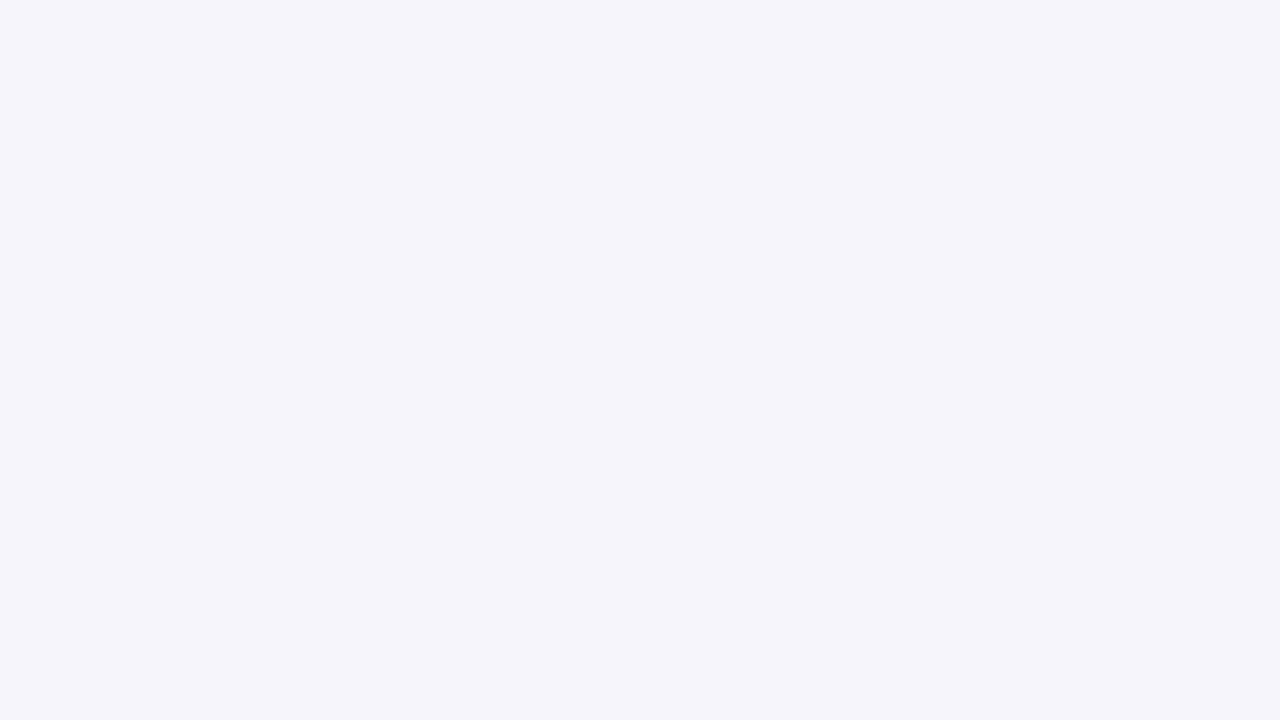

Navigated back to nopcommerce homepage
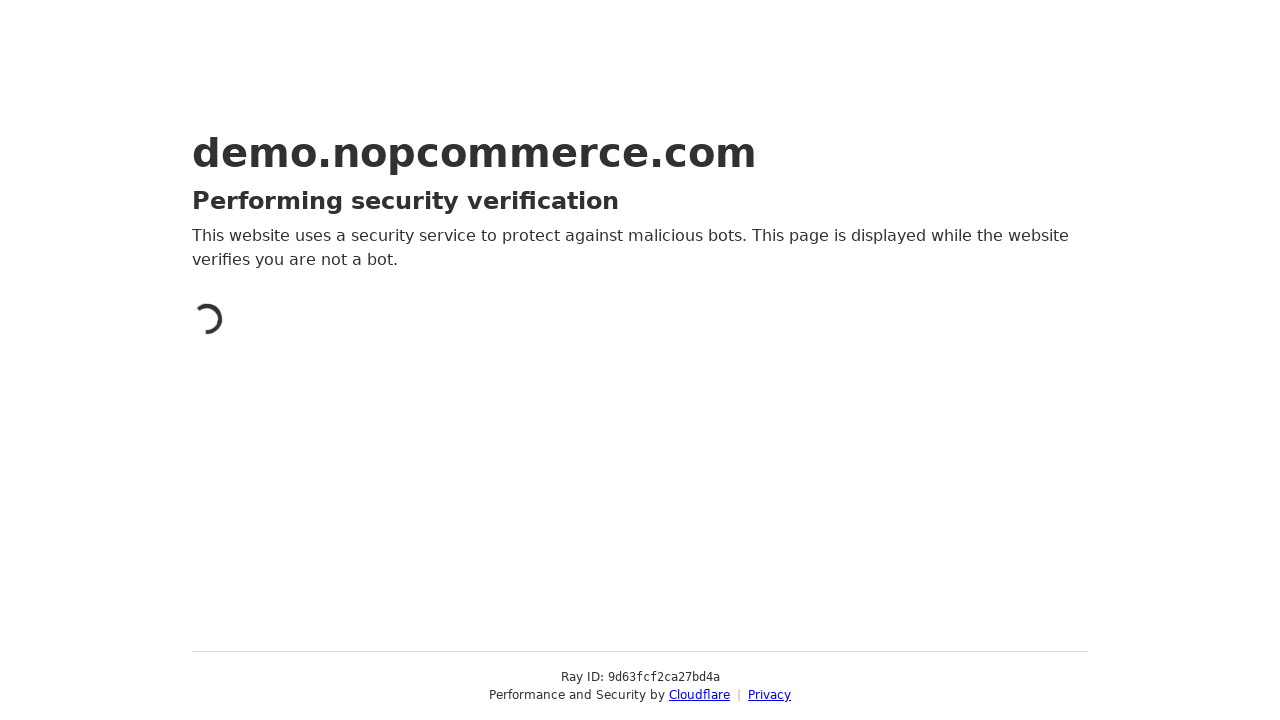

Navigated forward to OrangeHRM login page
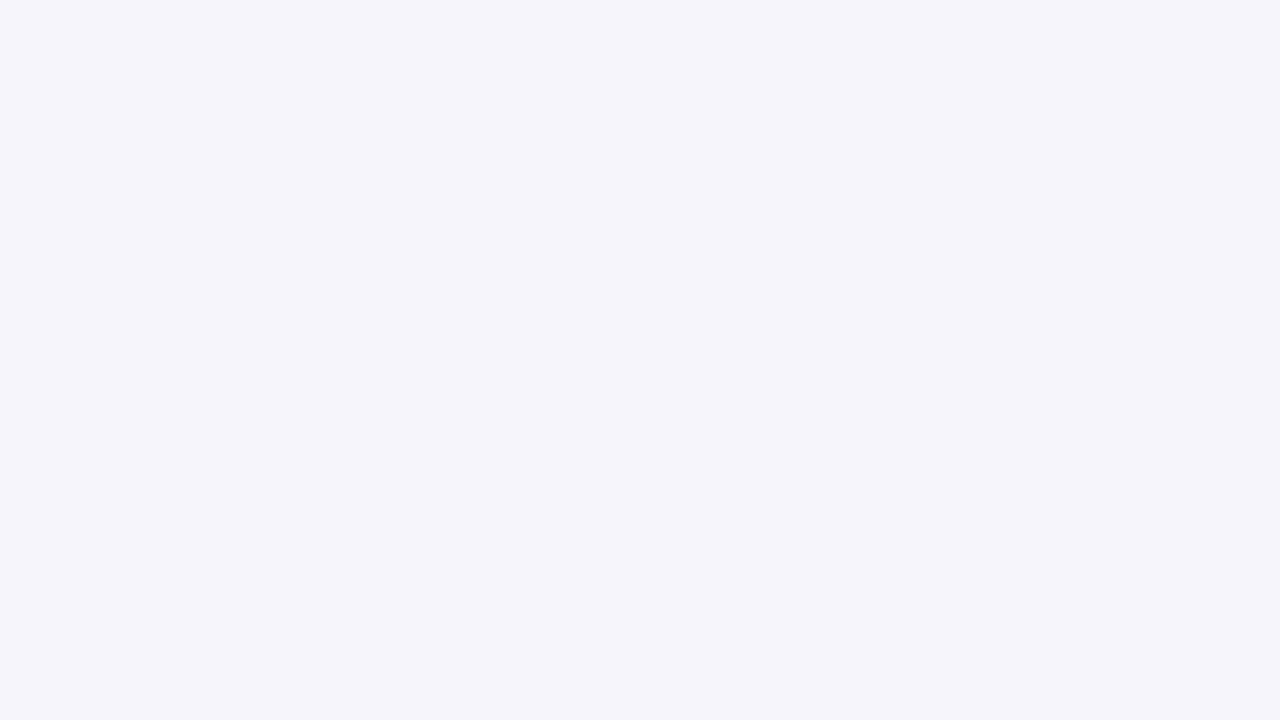

Refreshed the current page
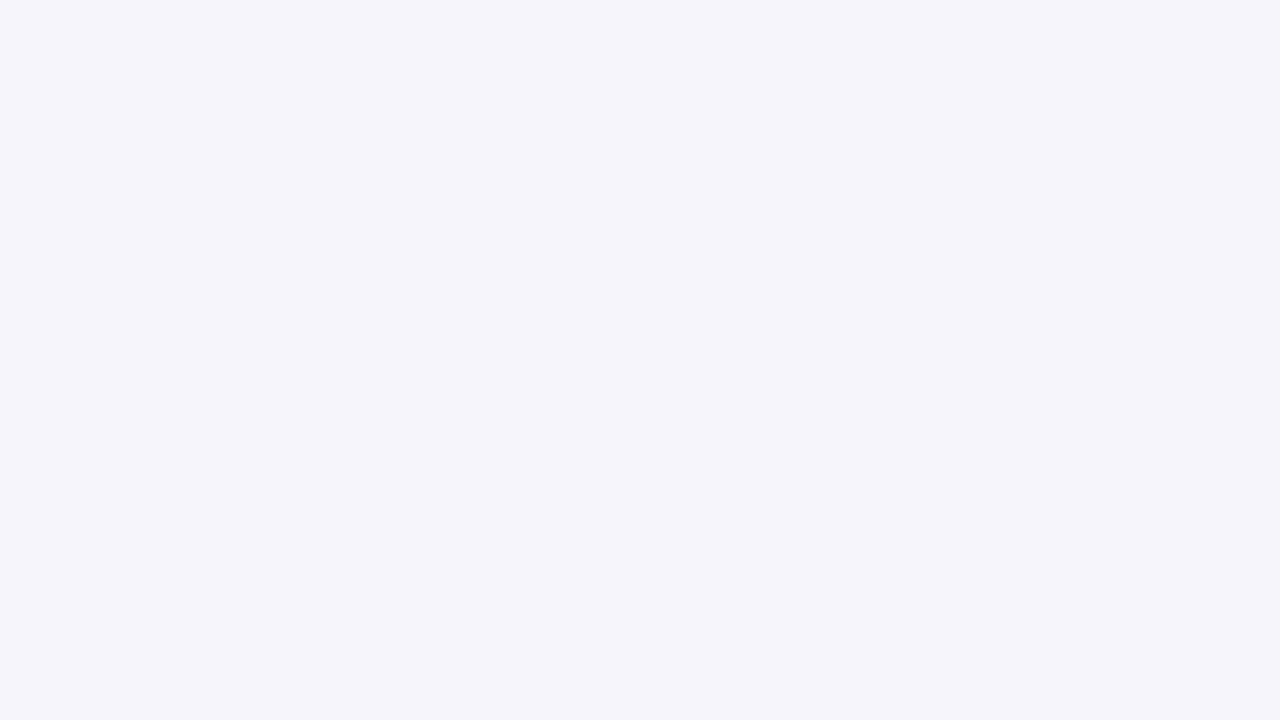

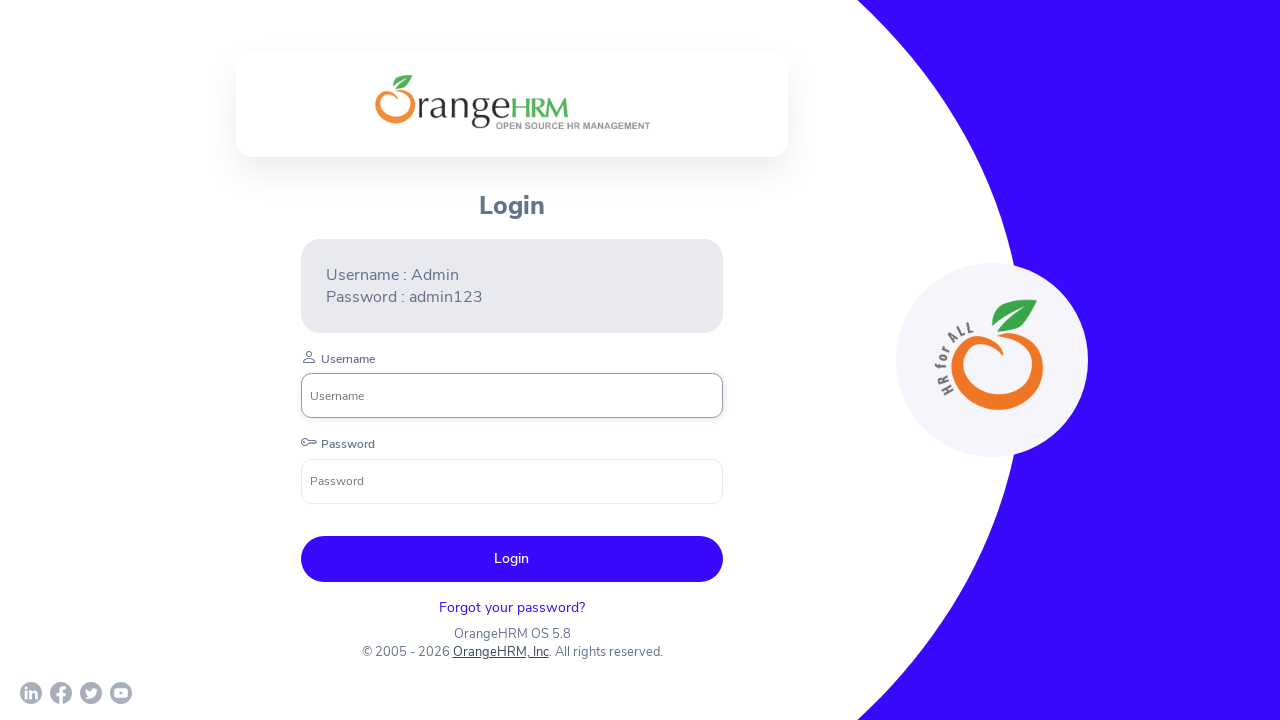